Simple test that launches the Bajaj Auto website and maximizes the browser window

Starting URL: https://www.bajajauto.com/

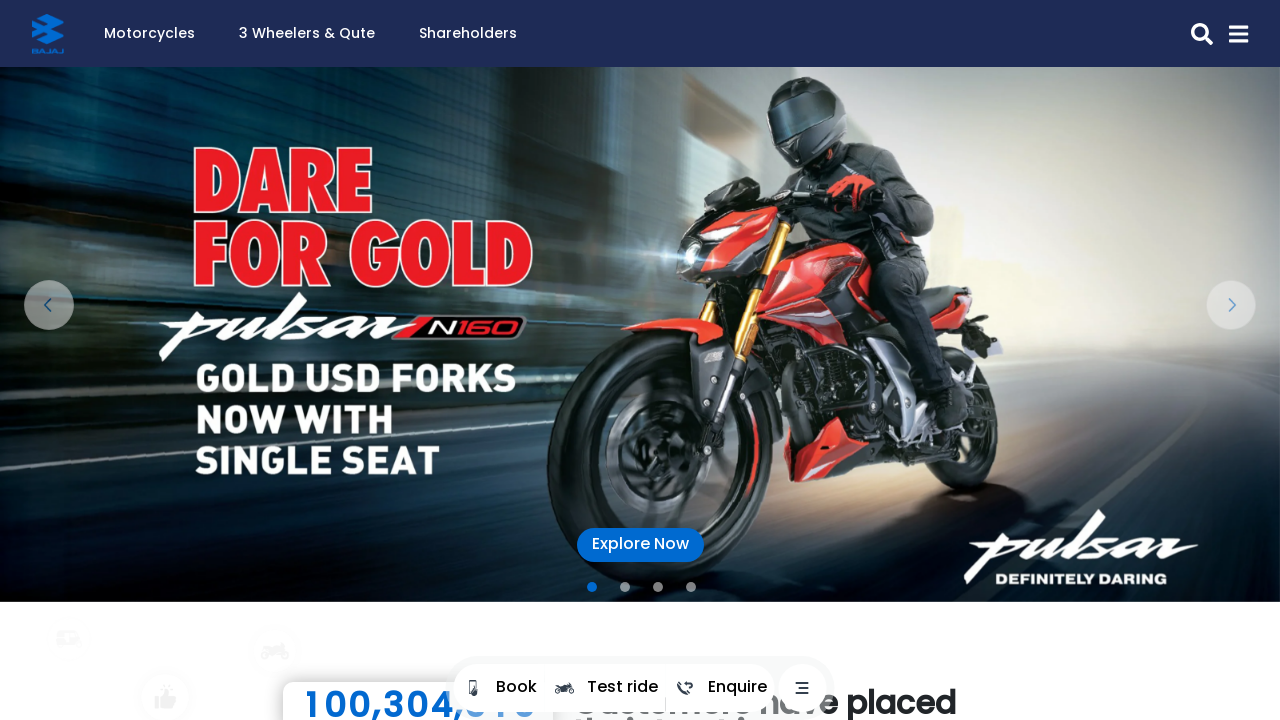

Waited for page to load (domcontentloaded state)
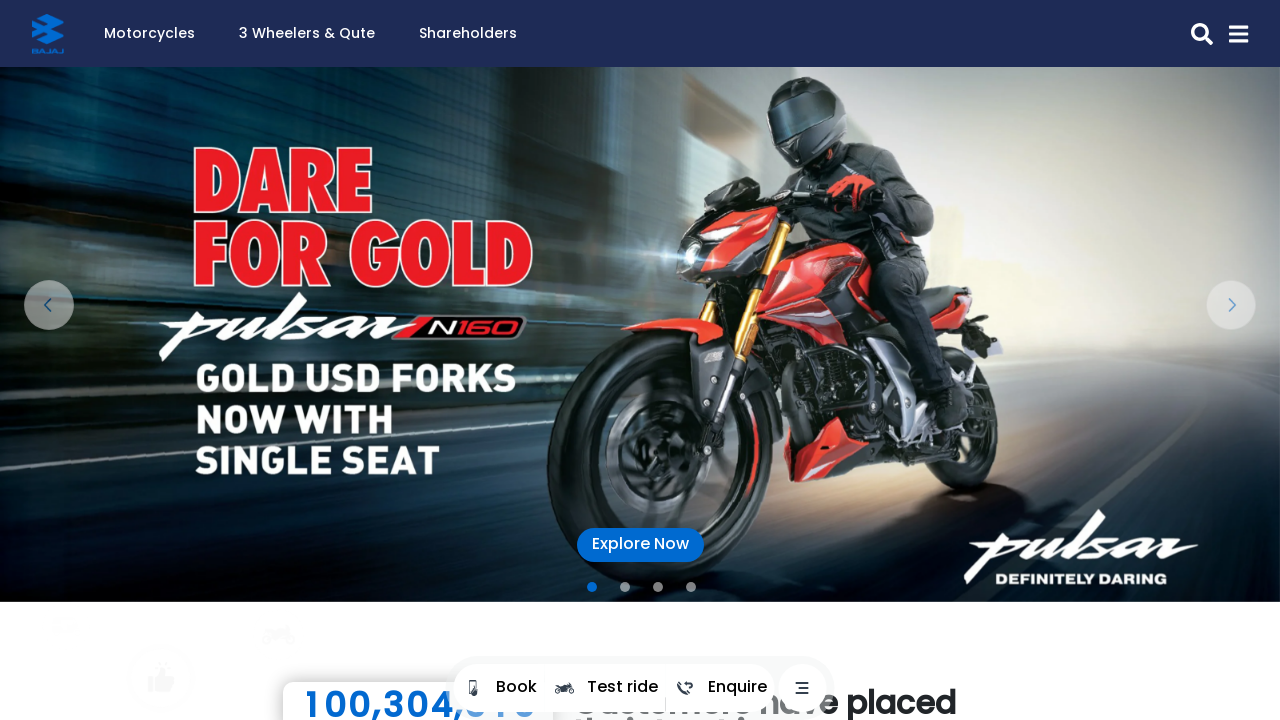

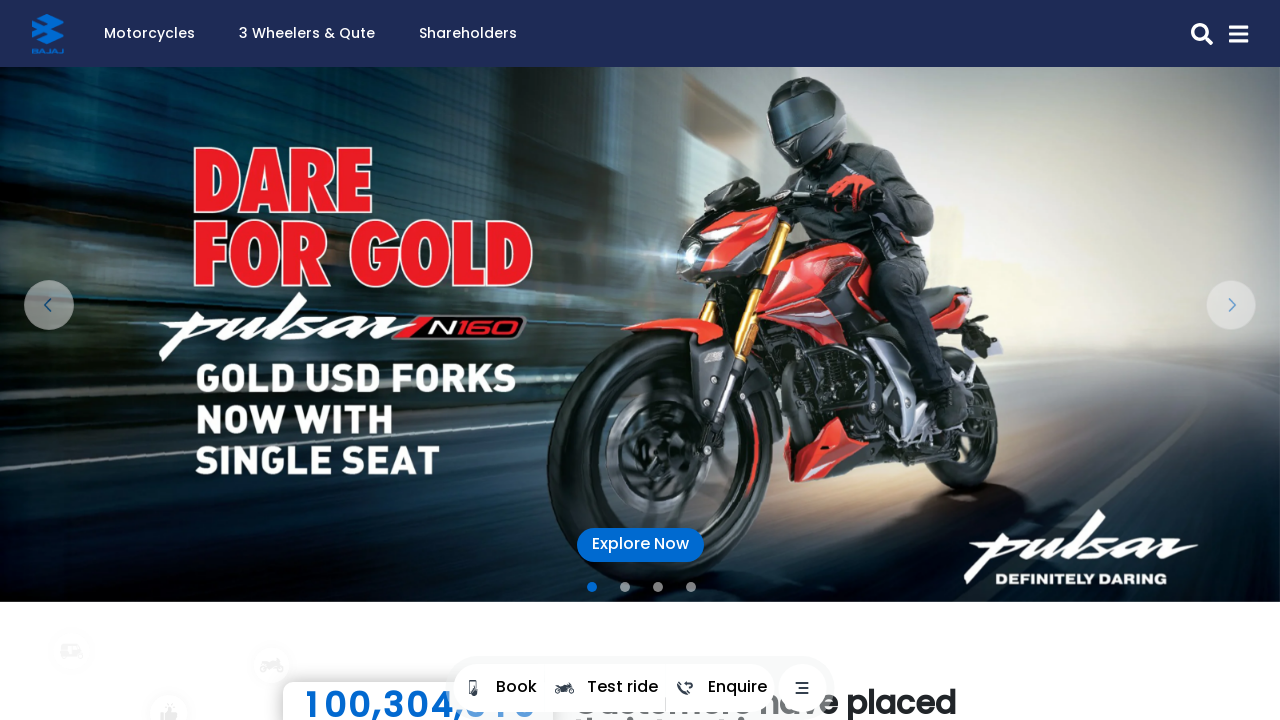